Tests checkbox interaction by clicking the first checkbox and conditionally unchecking the second checkbox if it's already selected

Starting URL: https://the-internet.herokuapp.com/checkboxes

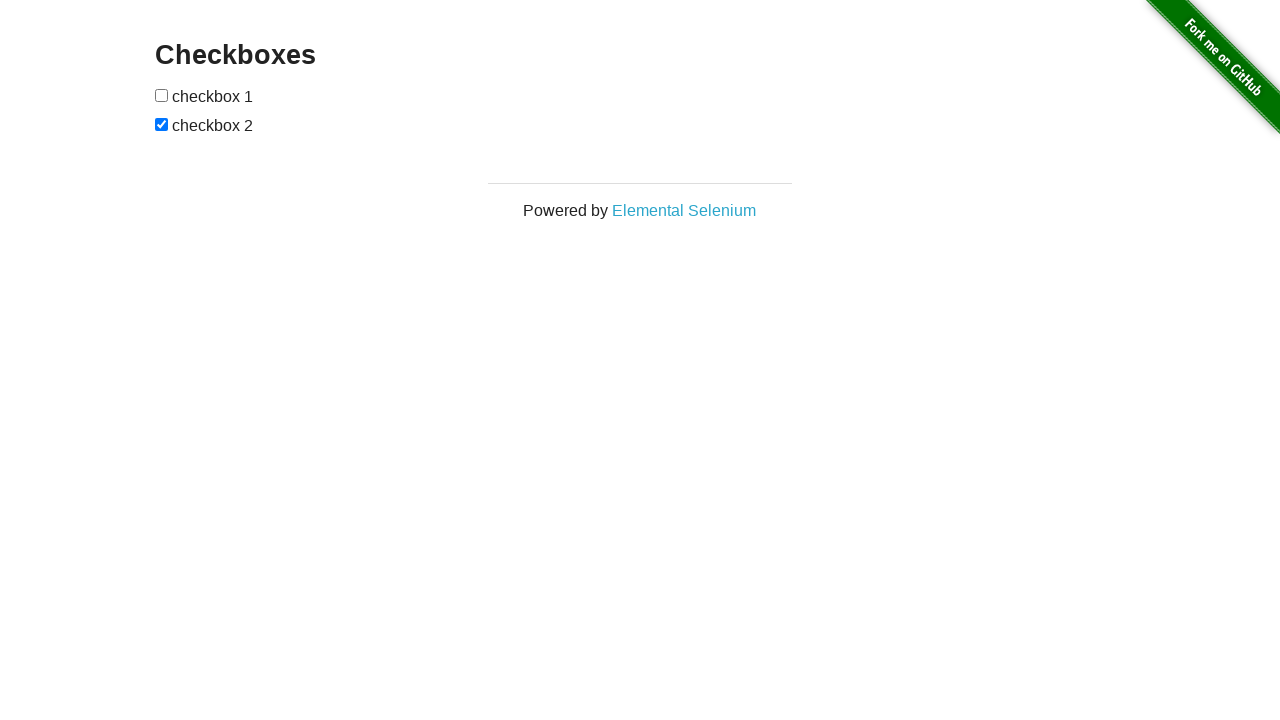

Clicked the first checkbox to check it at (162, 95) on xpath=//*[@id="checkboxes"]/input[1]
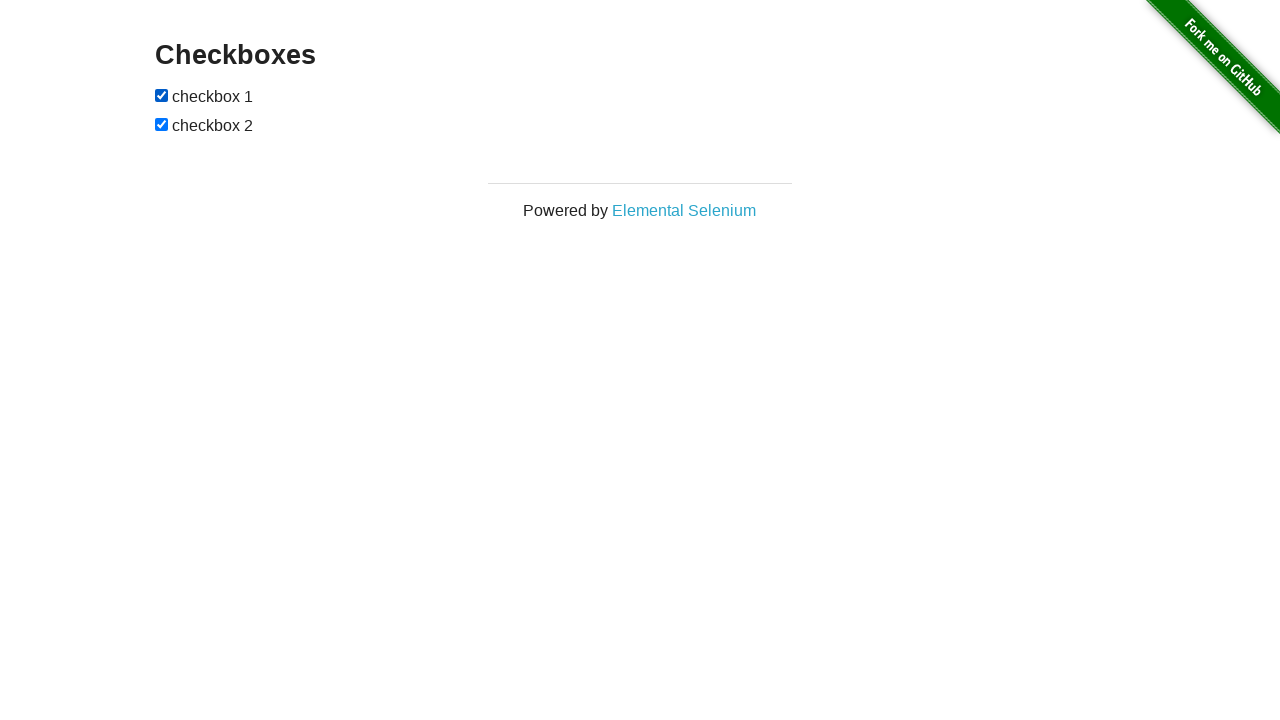

Located the second checkbox
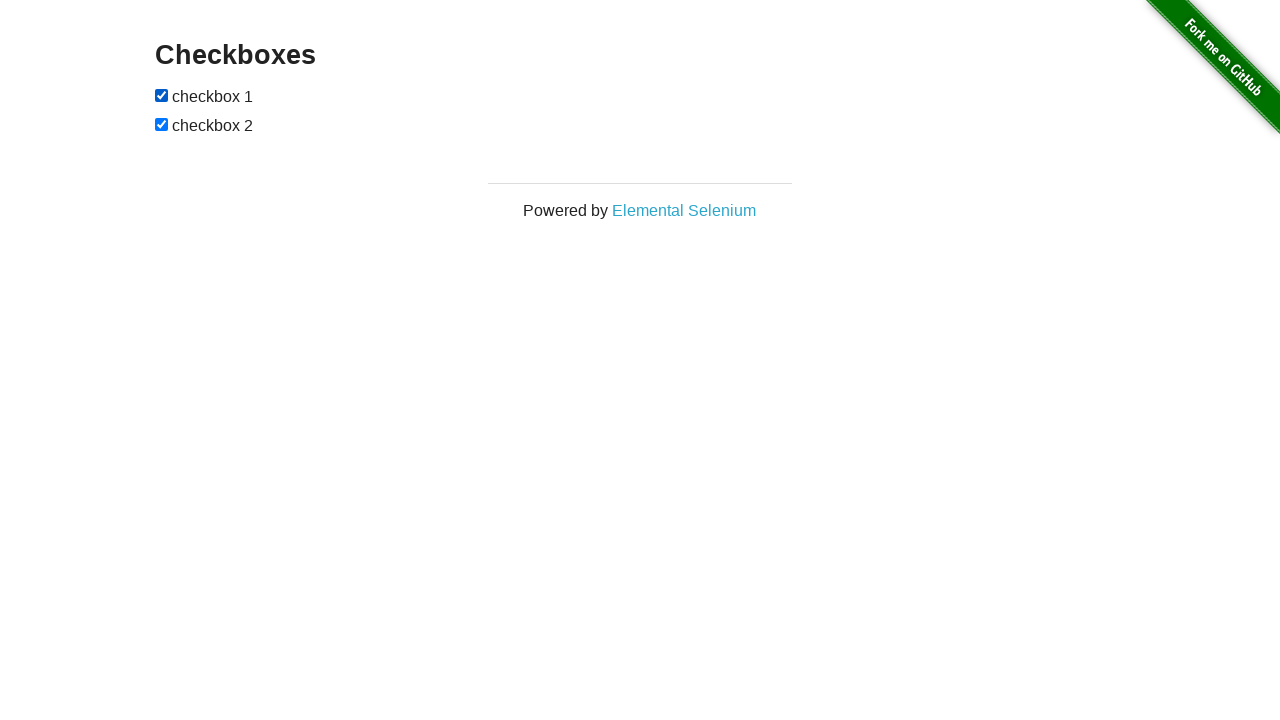

Confirmed second checkbox is already checked
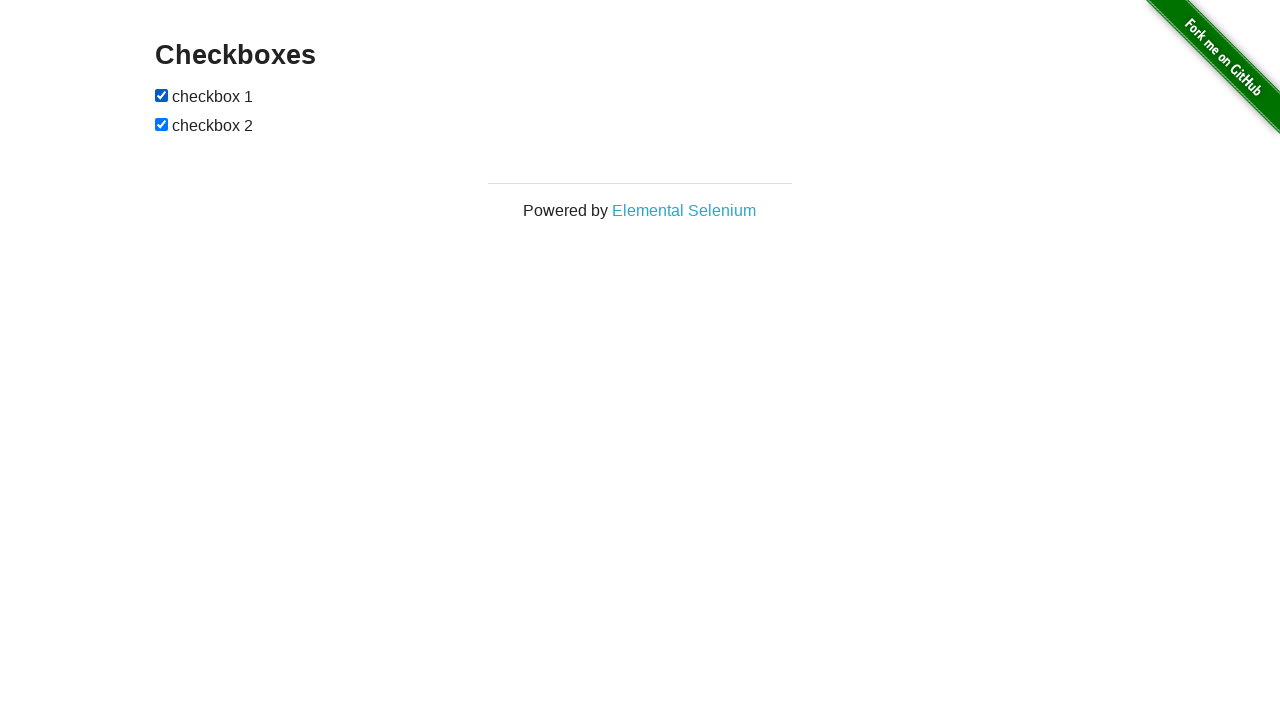

Unchecked the second checkbox at (162, 124) on xpath=//*[@id="checkboxes"]/input[2]
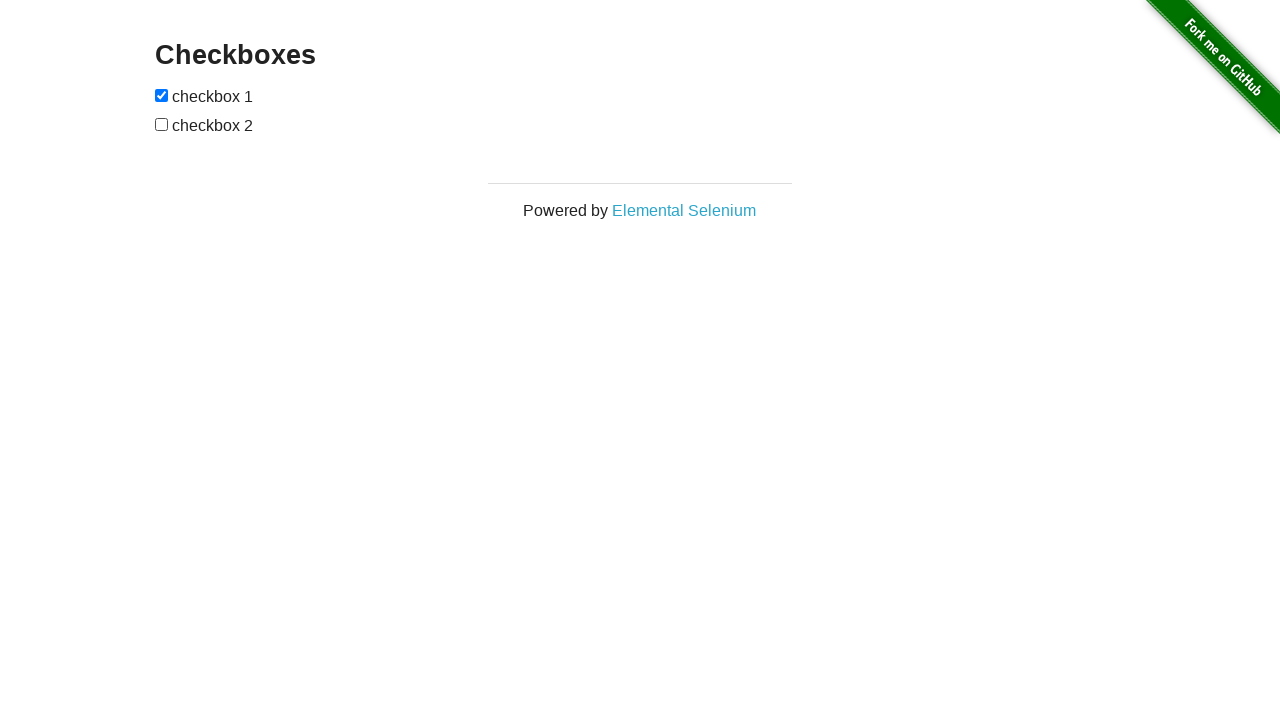

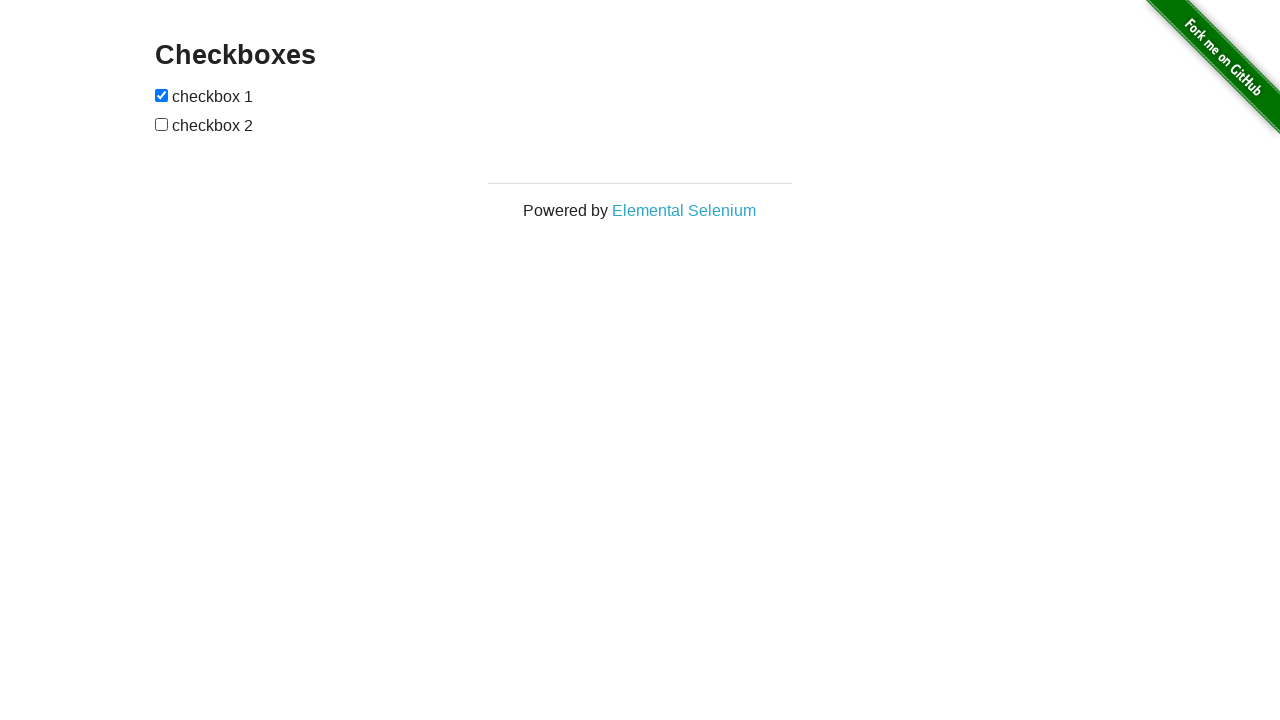